Tests dynamic loading with longer wait time to ensure element appears

Starting URL: https://automationfc.github.io/dynamic-loading/

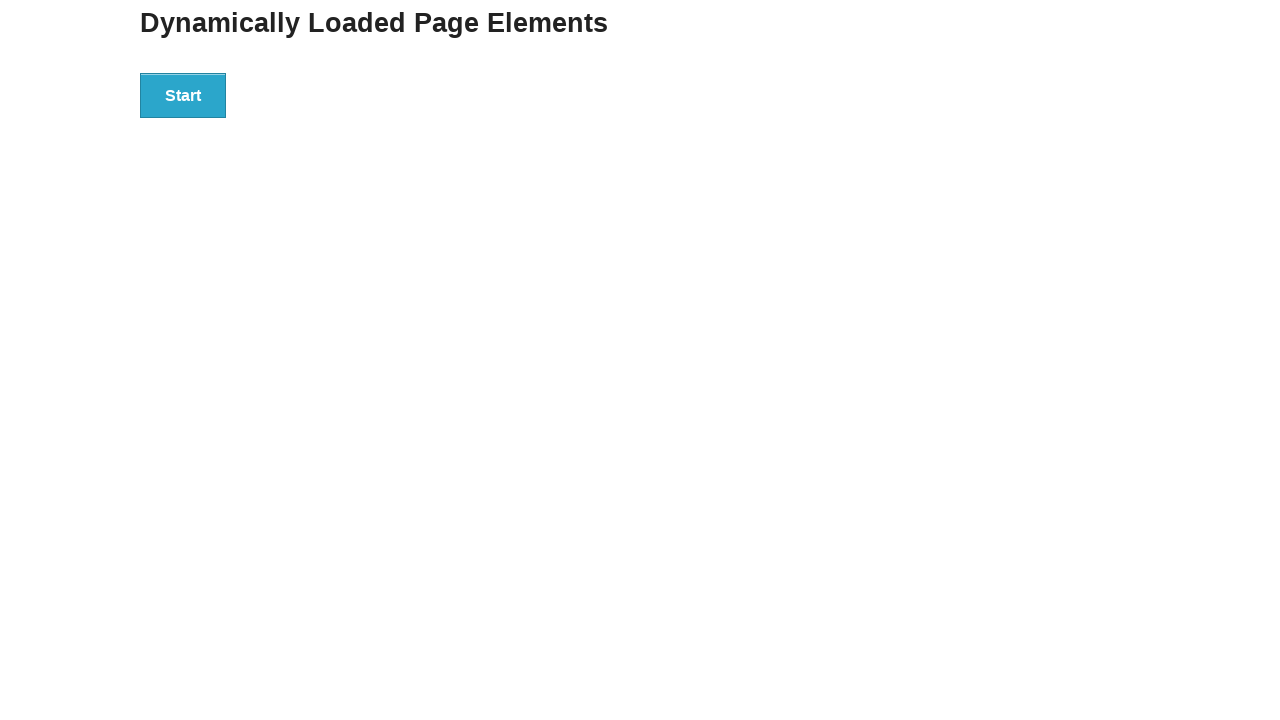

Clicked Start button to trigger dynamic loading at (183, 95) on xpath=//button[text()='Start']
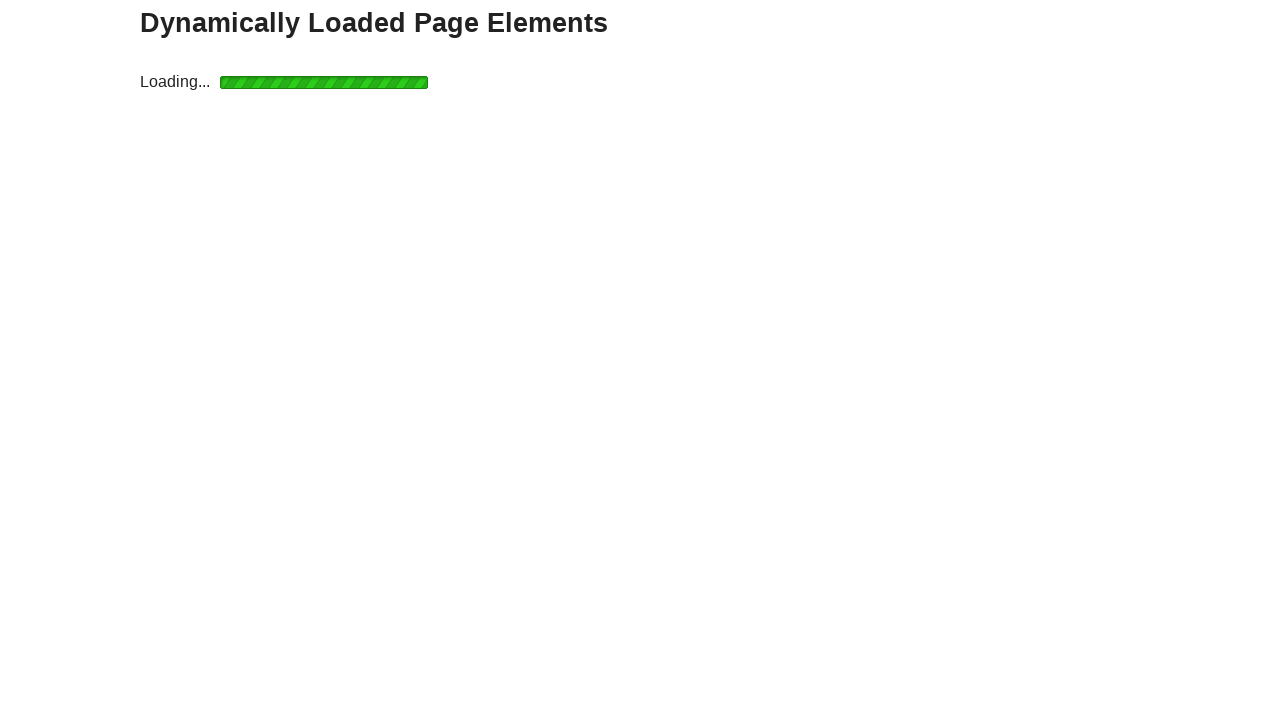

Waited for 'Hello World!' element to appear with 15 second timeout
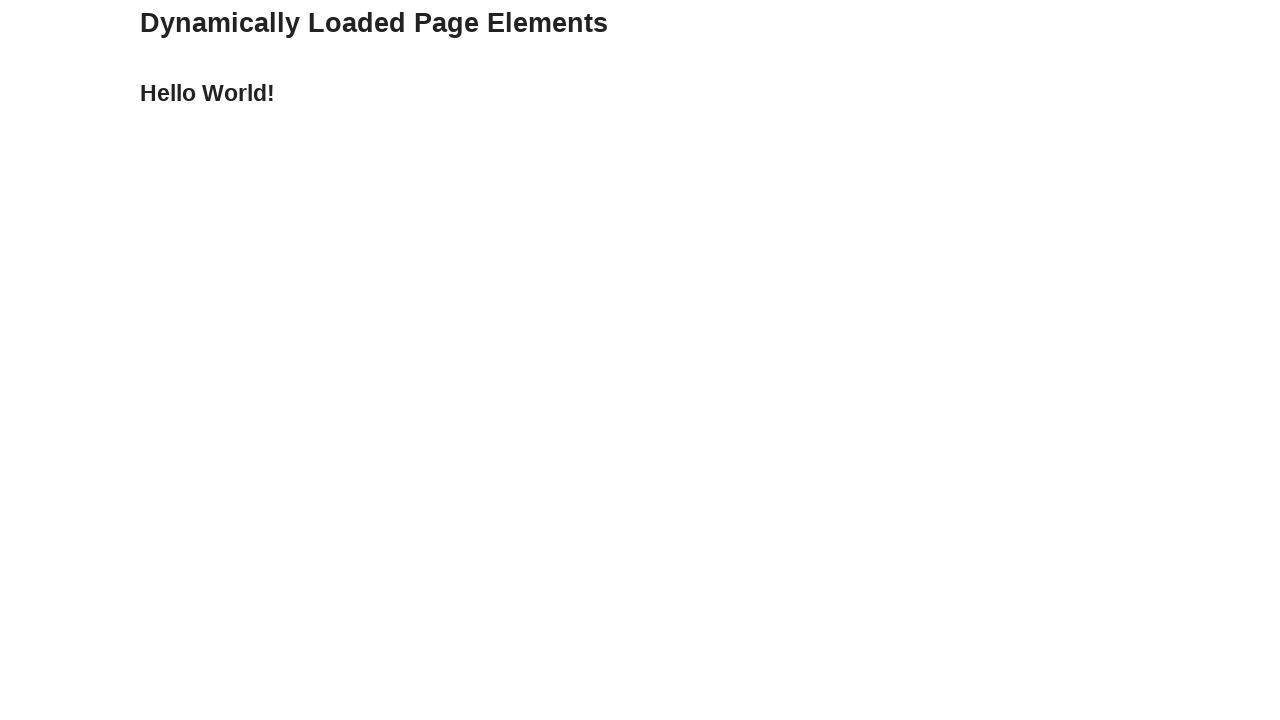

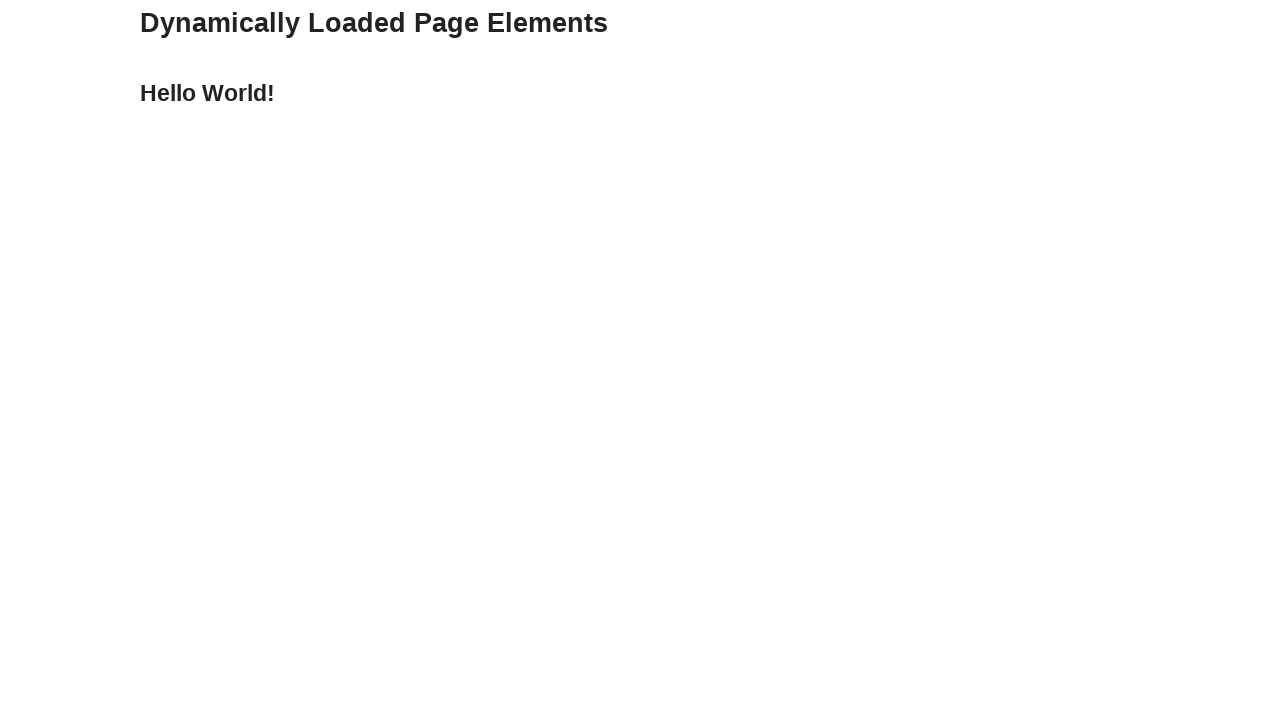